Tests dropdown selection functionality on a practice automation page by selecting "cheetah" from an animals dropdown menu.

Starting URL: https://testautomationpractice.blogspot.com/

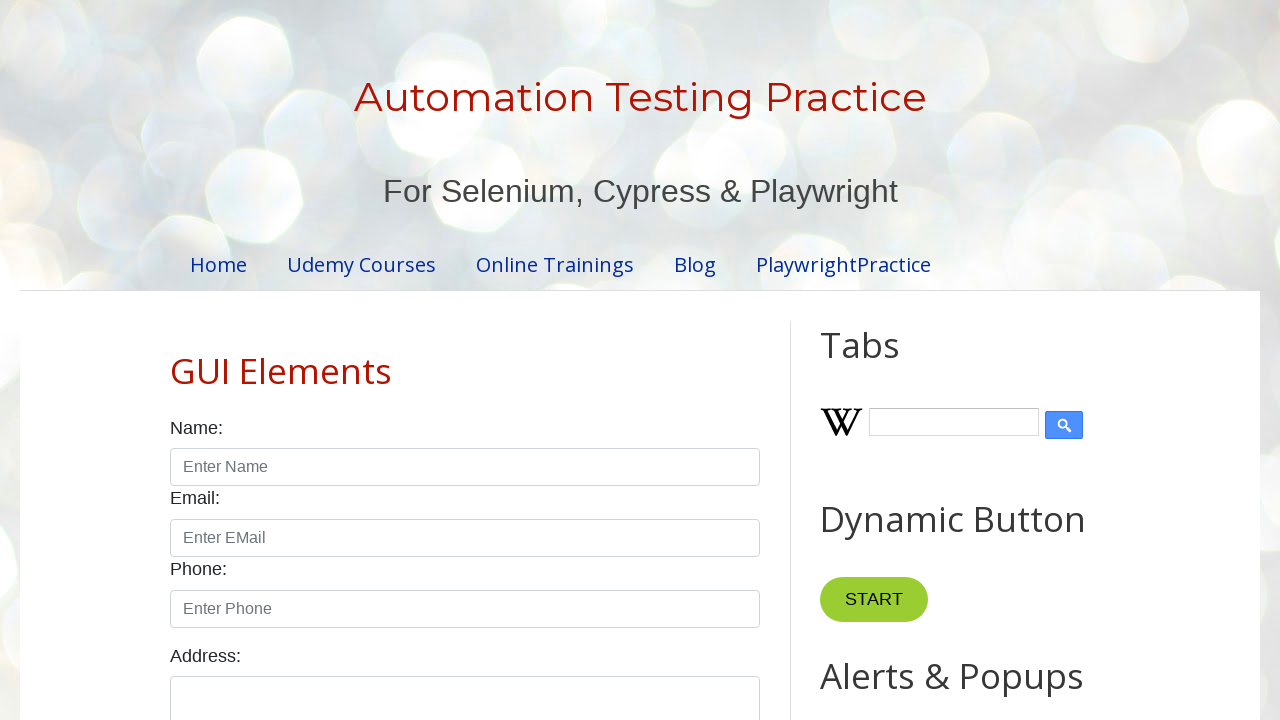

Navigated to test automation practice page
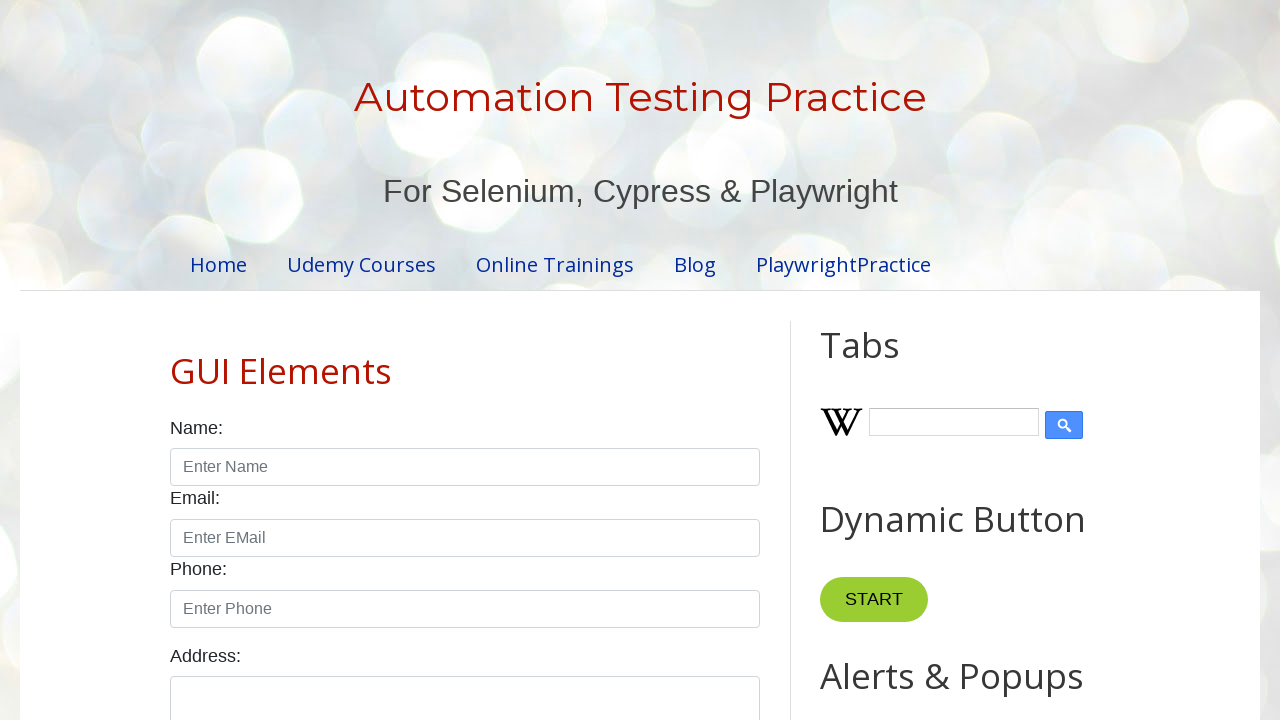

Selected 'cheetah' from the animals dropdown menu on #animals
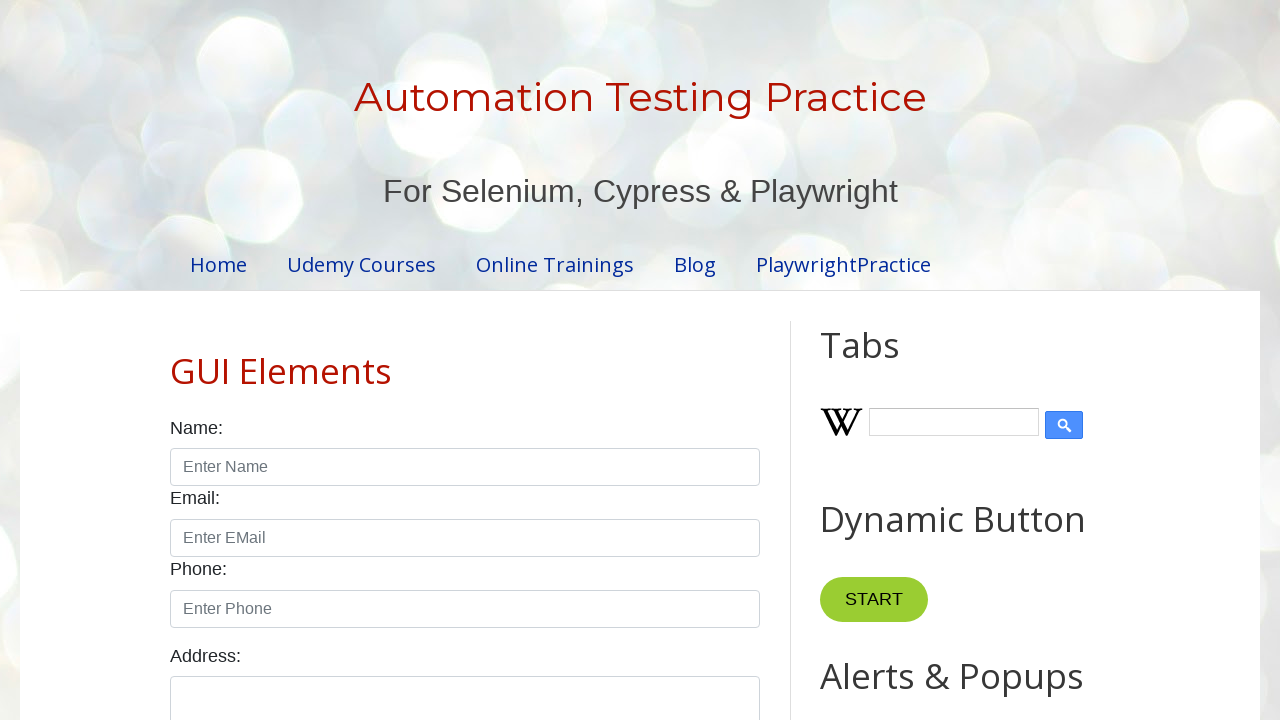

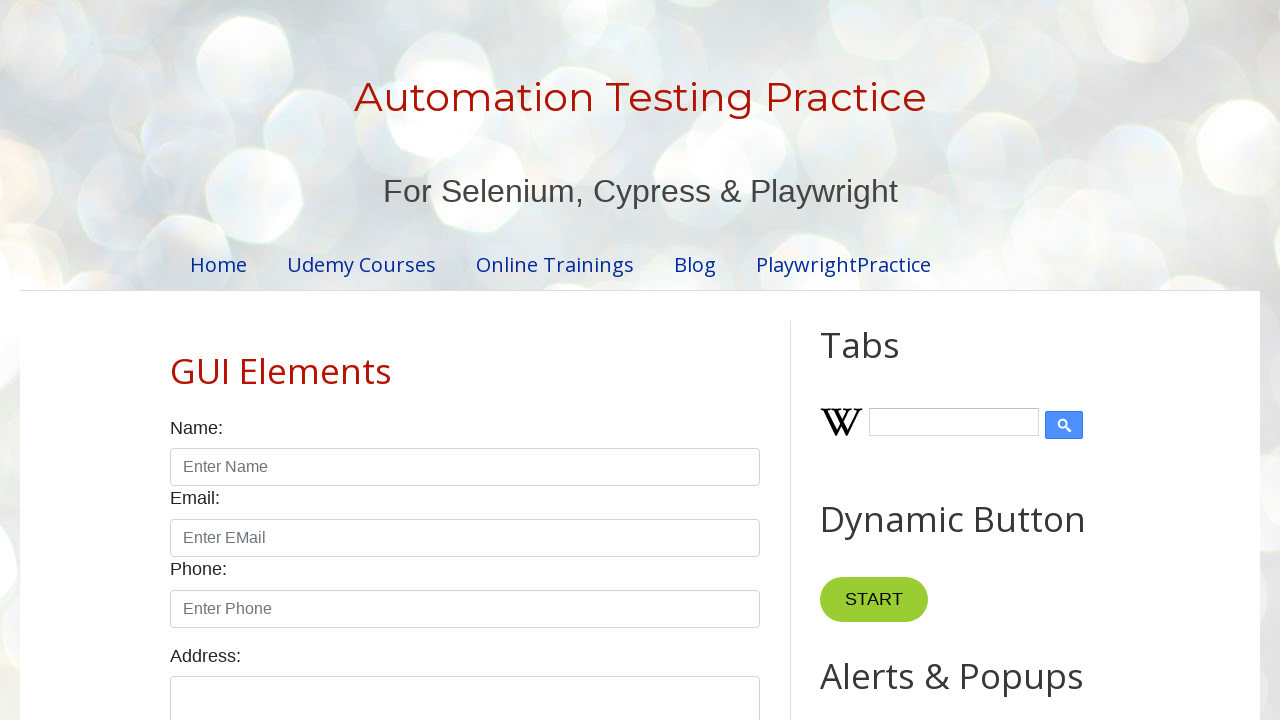